Tests window handling by clicking on a Twitter icon link, which opens a new window/tab, then switches between the parent and child windows to verify proper window management.

Starting URL: https://etrain.info/in

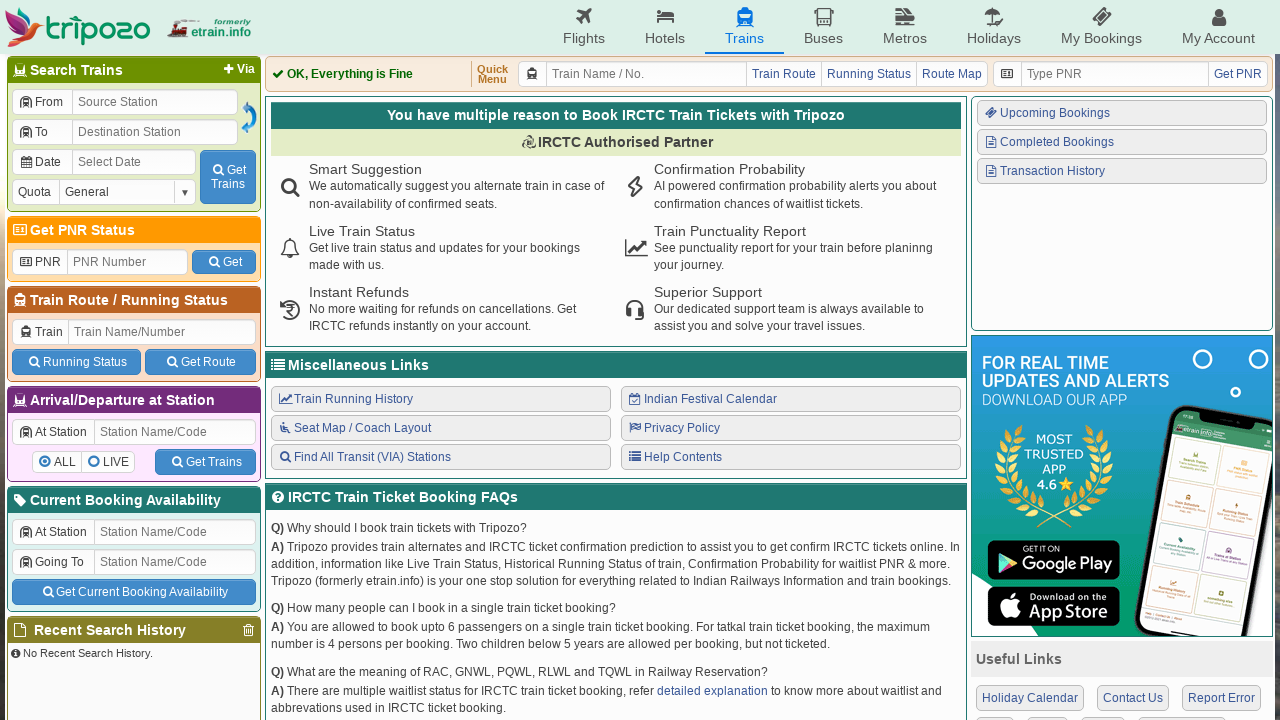

Retrieved home page title
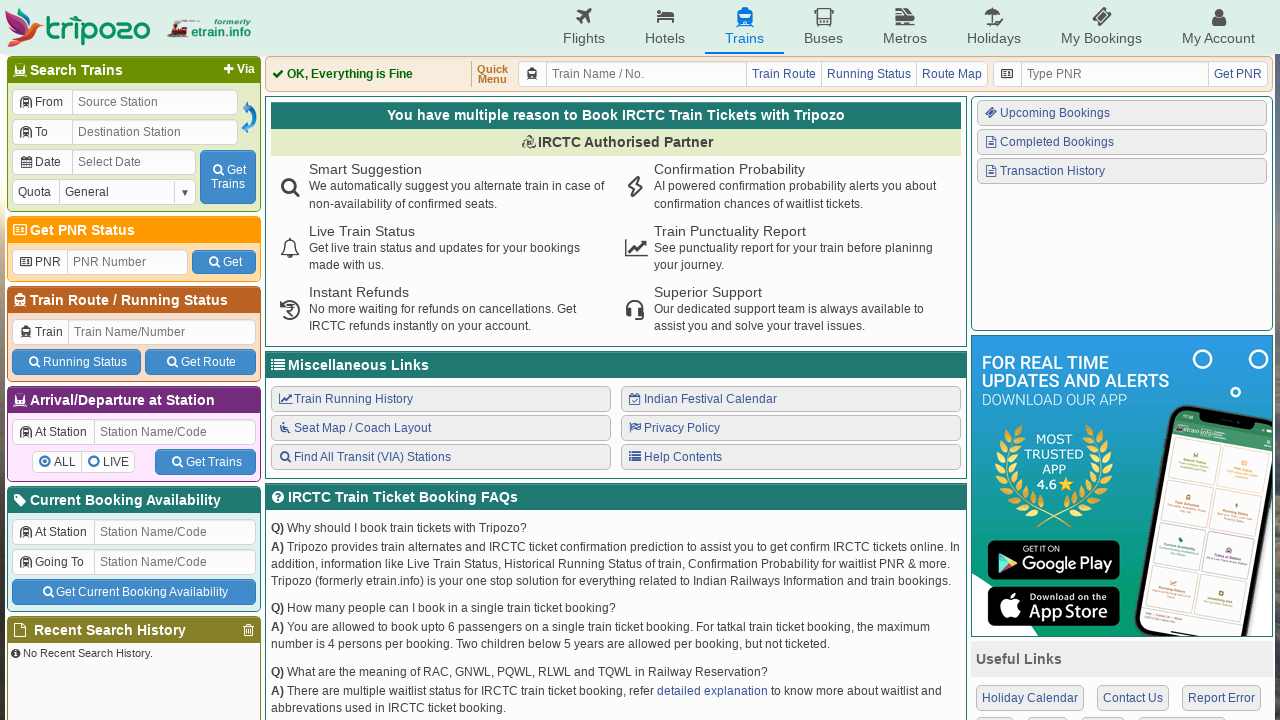

Clicked Twitter icon link, which opened a new window/tab at (1032, 536) on .icon-twitter
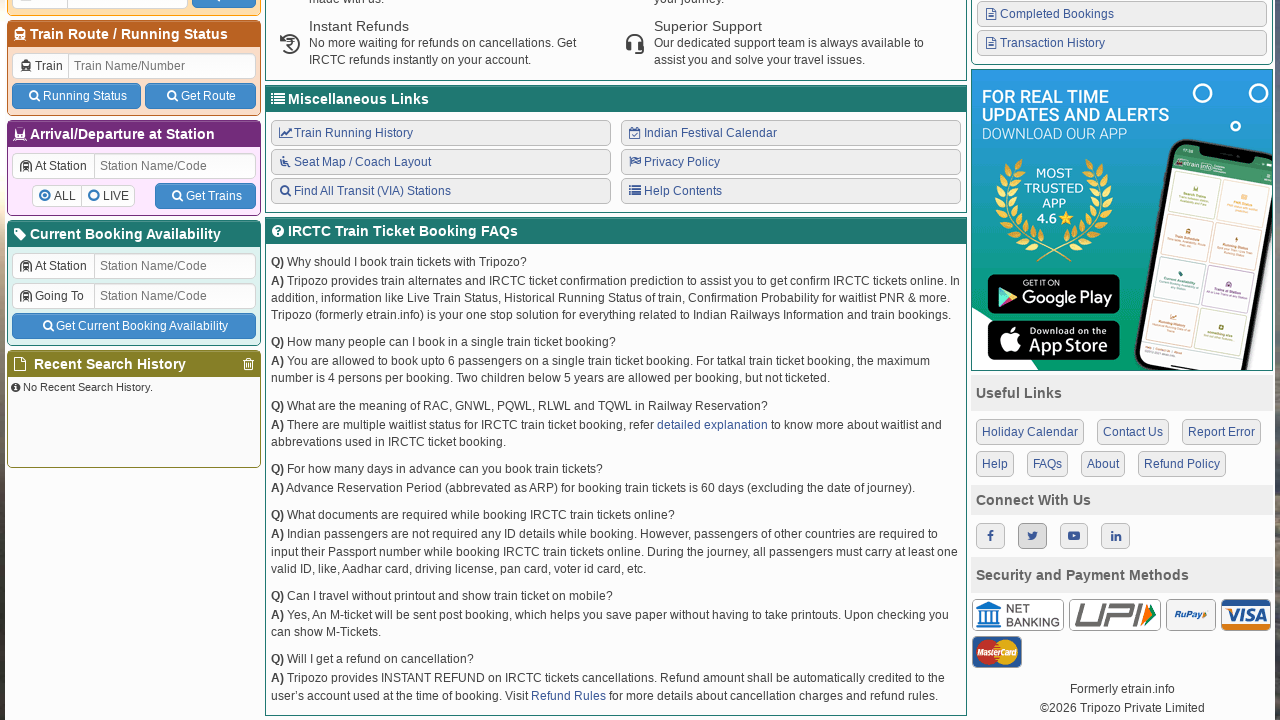

Captured new child window/tab
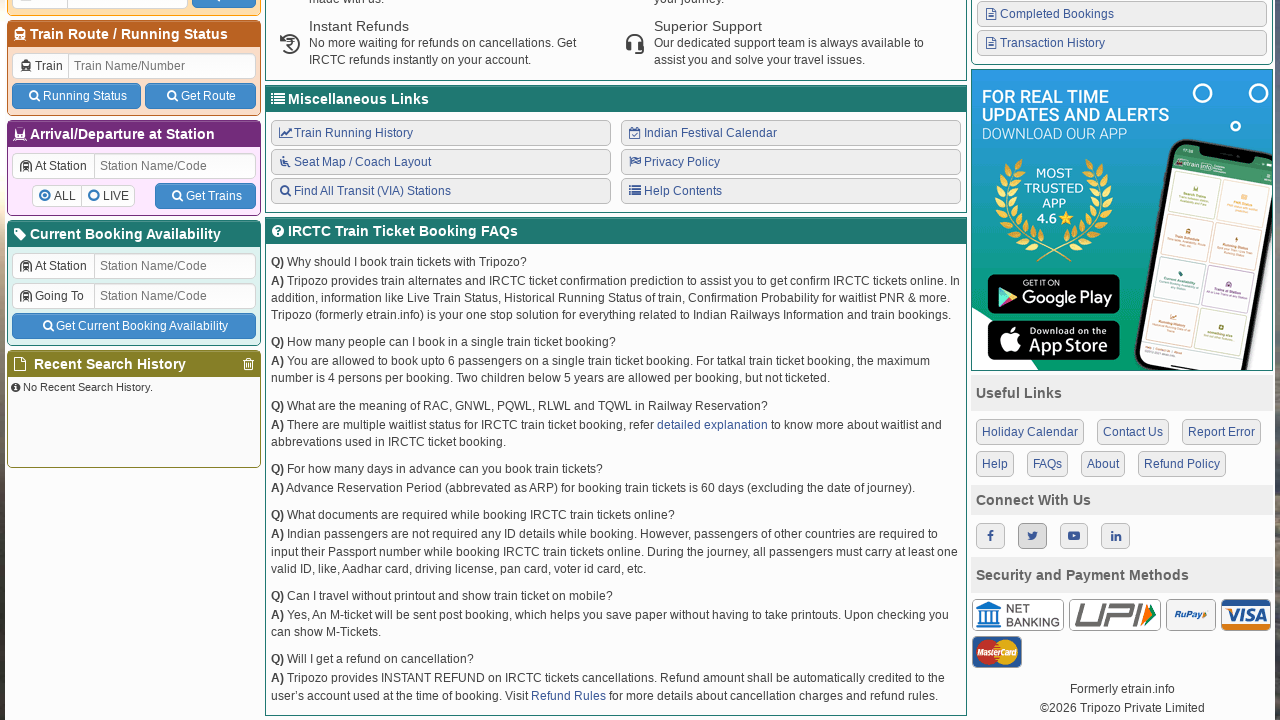

Child page loaded successfully
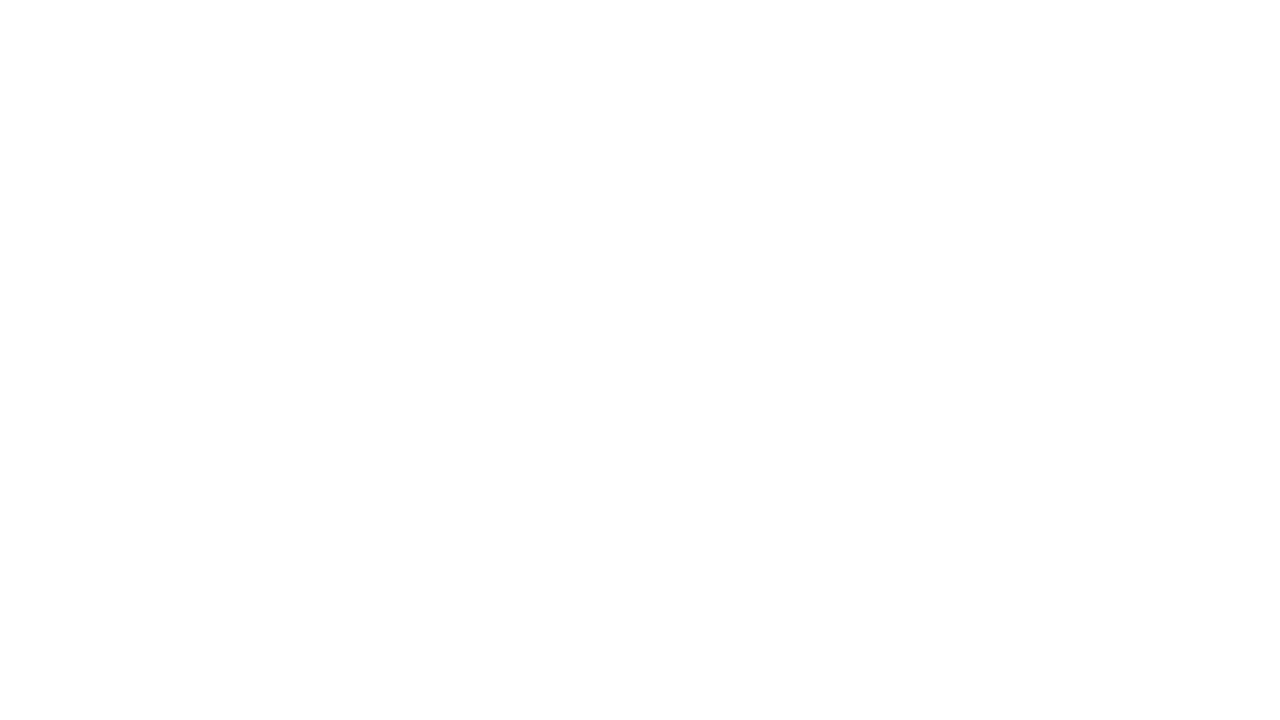

Retrieved child window title to verify Twitter/X page
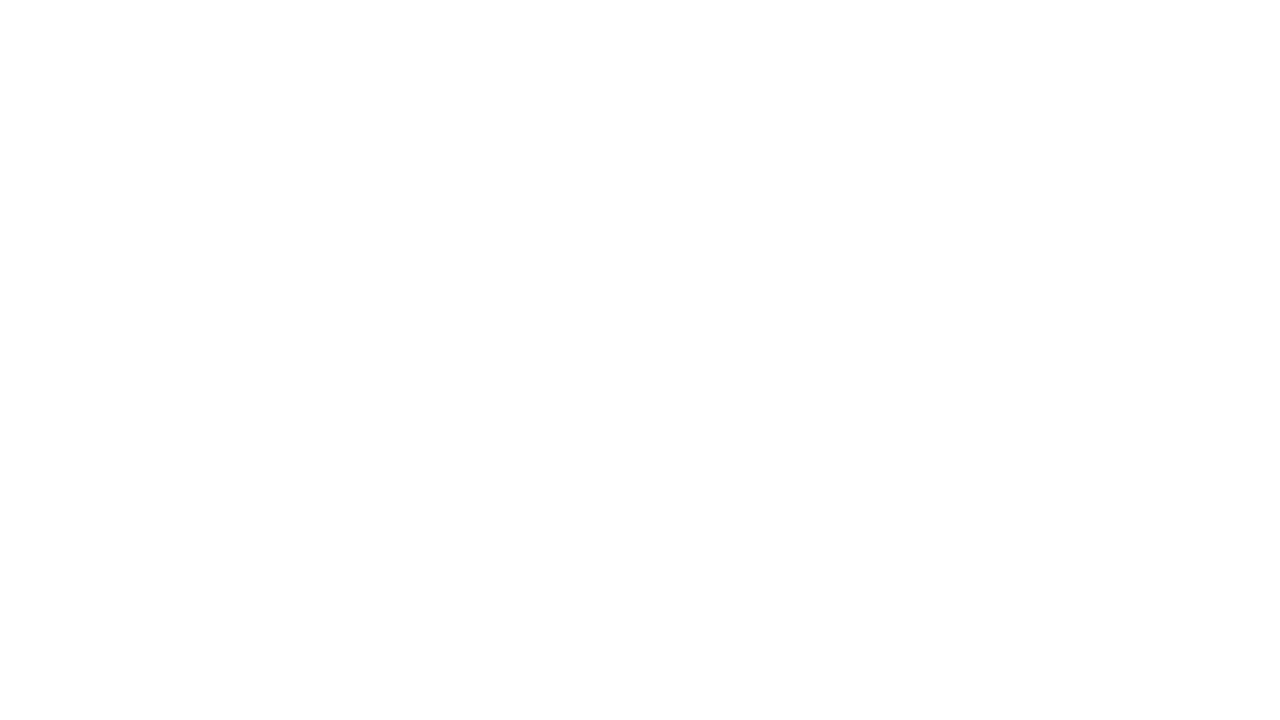

Switched back to home page window
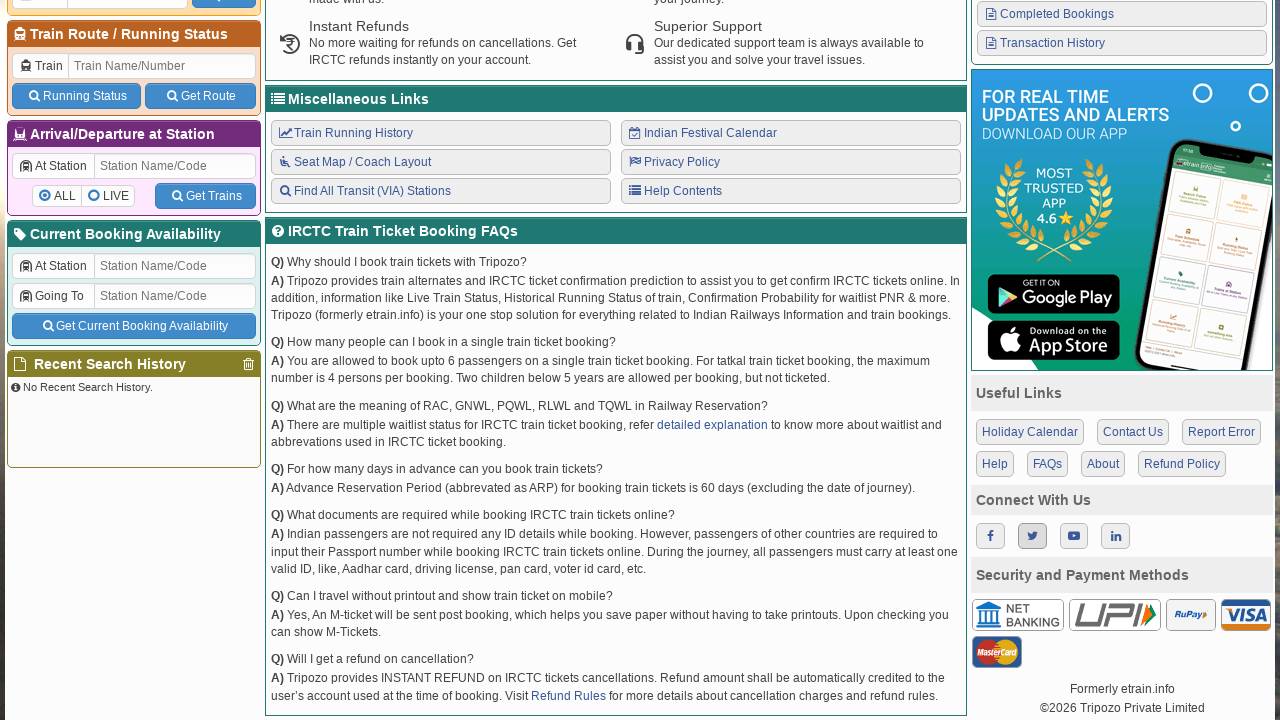

Verified home page title after switching back from child window
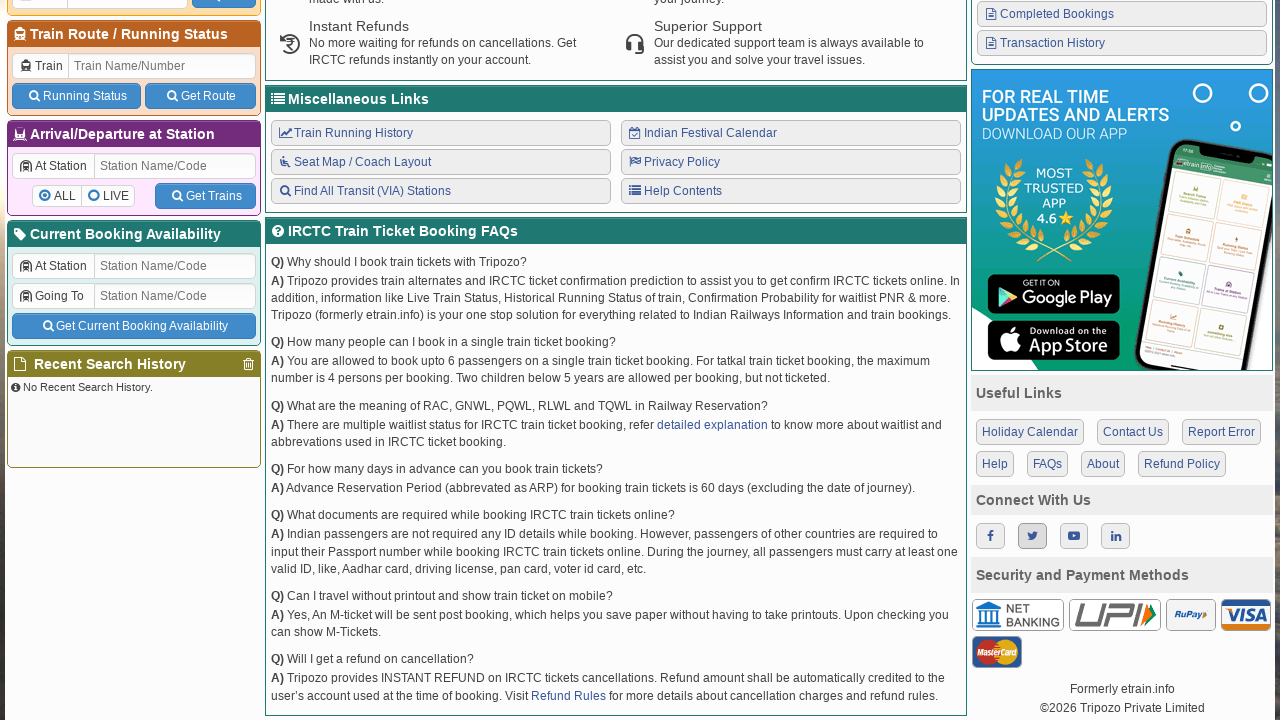

Closed child window/tab
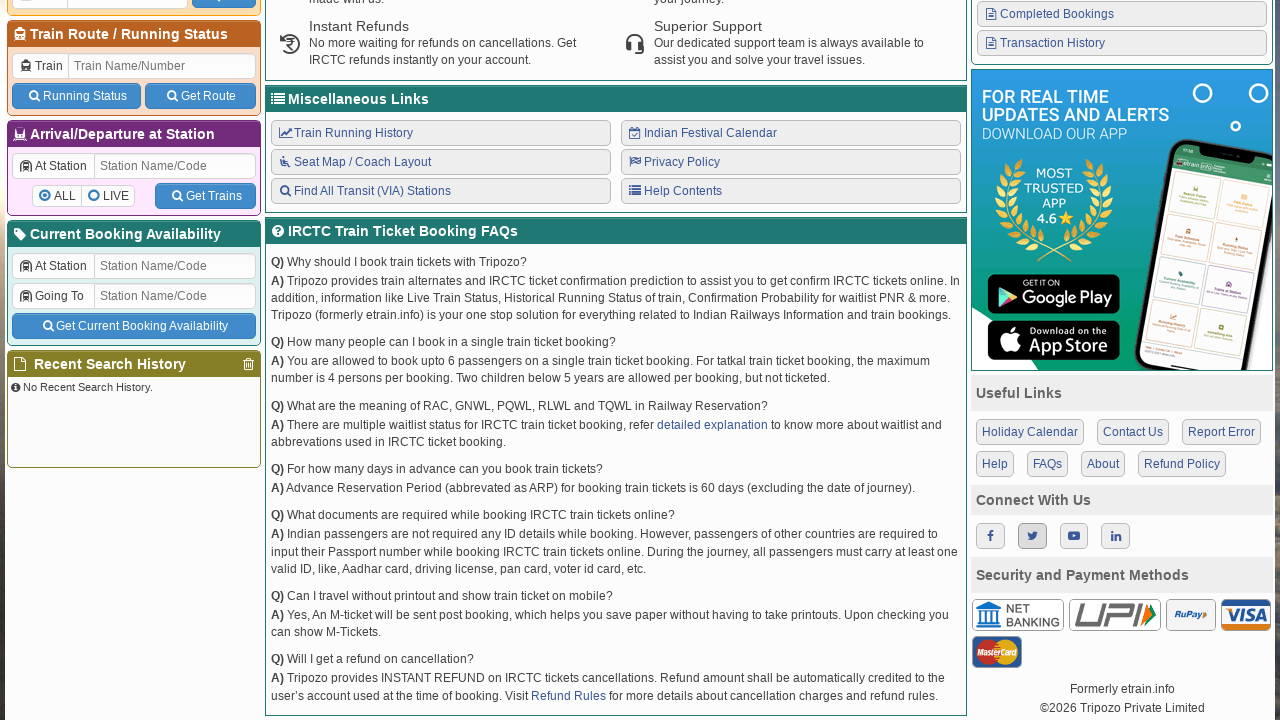

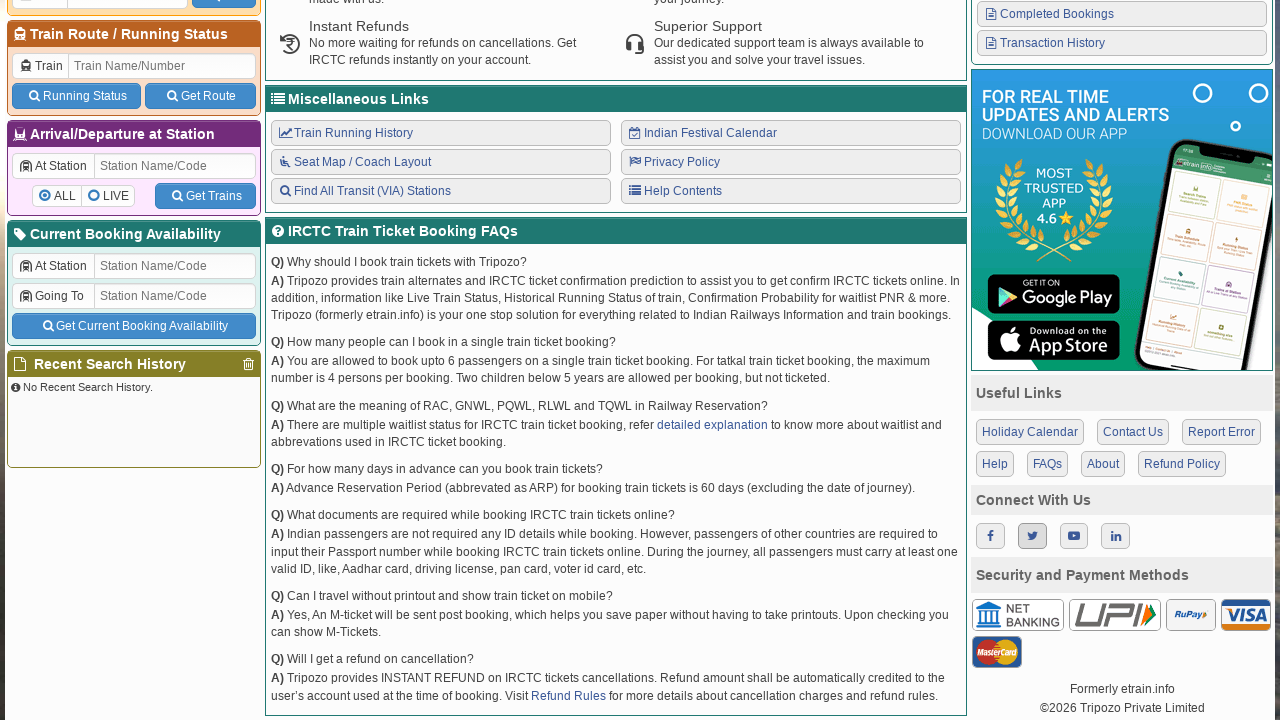